Opens the Schwab homepage and maximizes the browser window. Despite the test name suggesting login functionality, no actual login actions are performed.

Starting URL: https://schwab.com

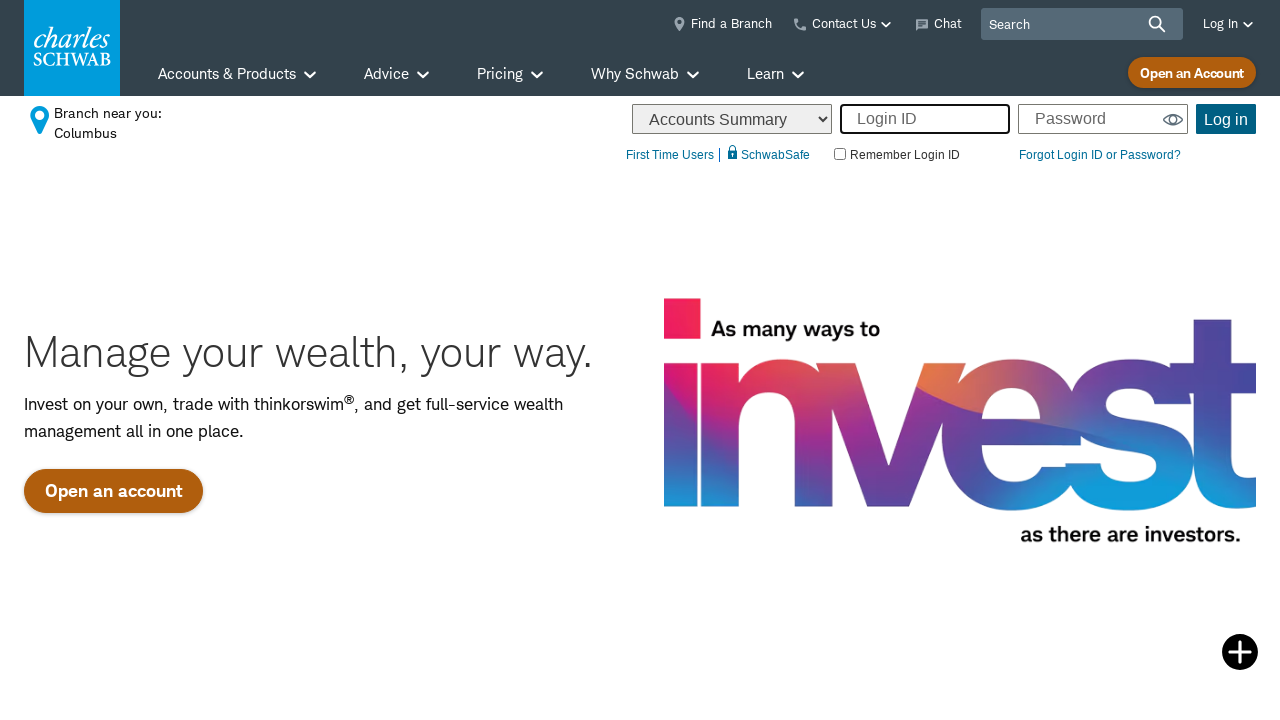

Navigated to Schwab homepage
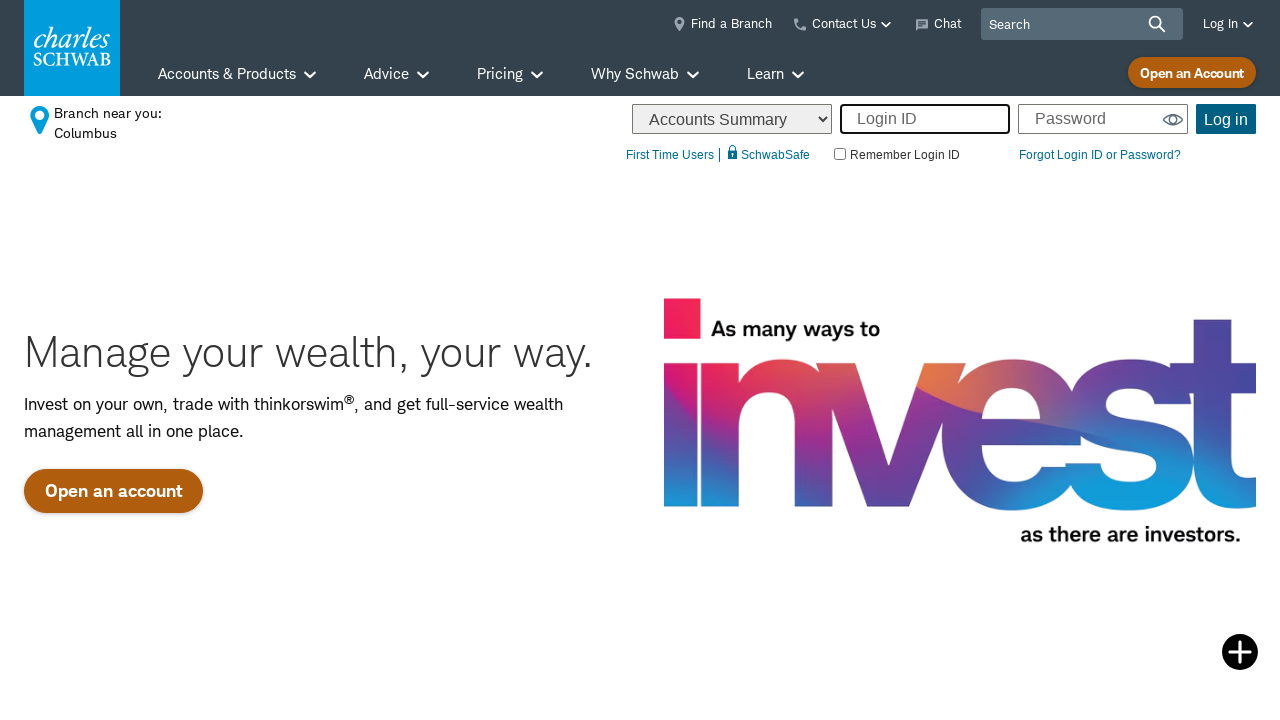

Maximized browser window to 1920x1080
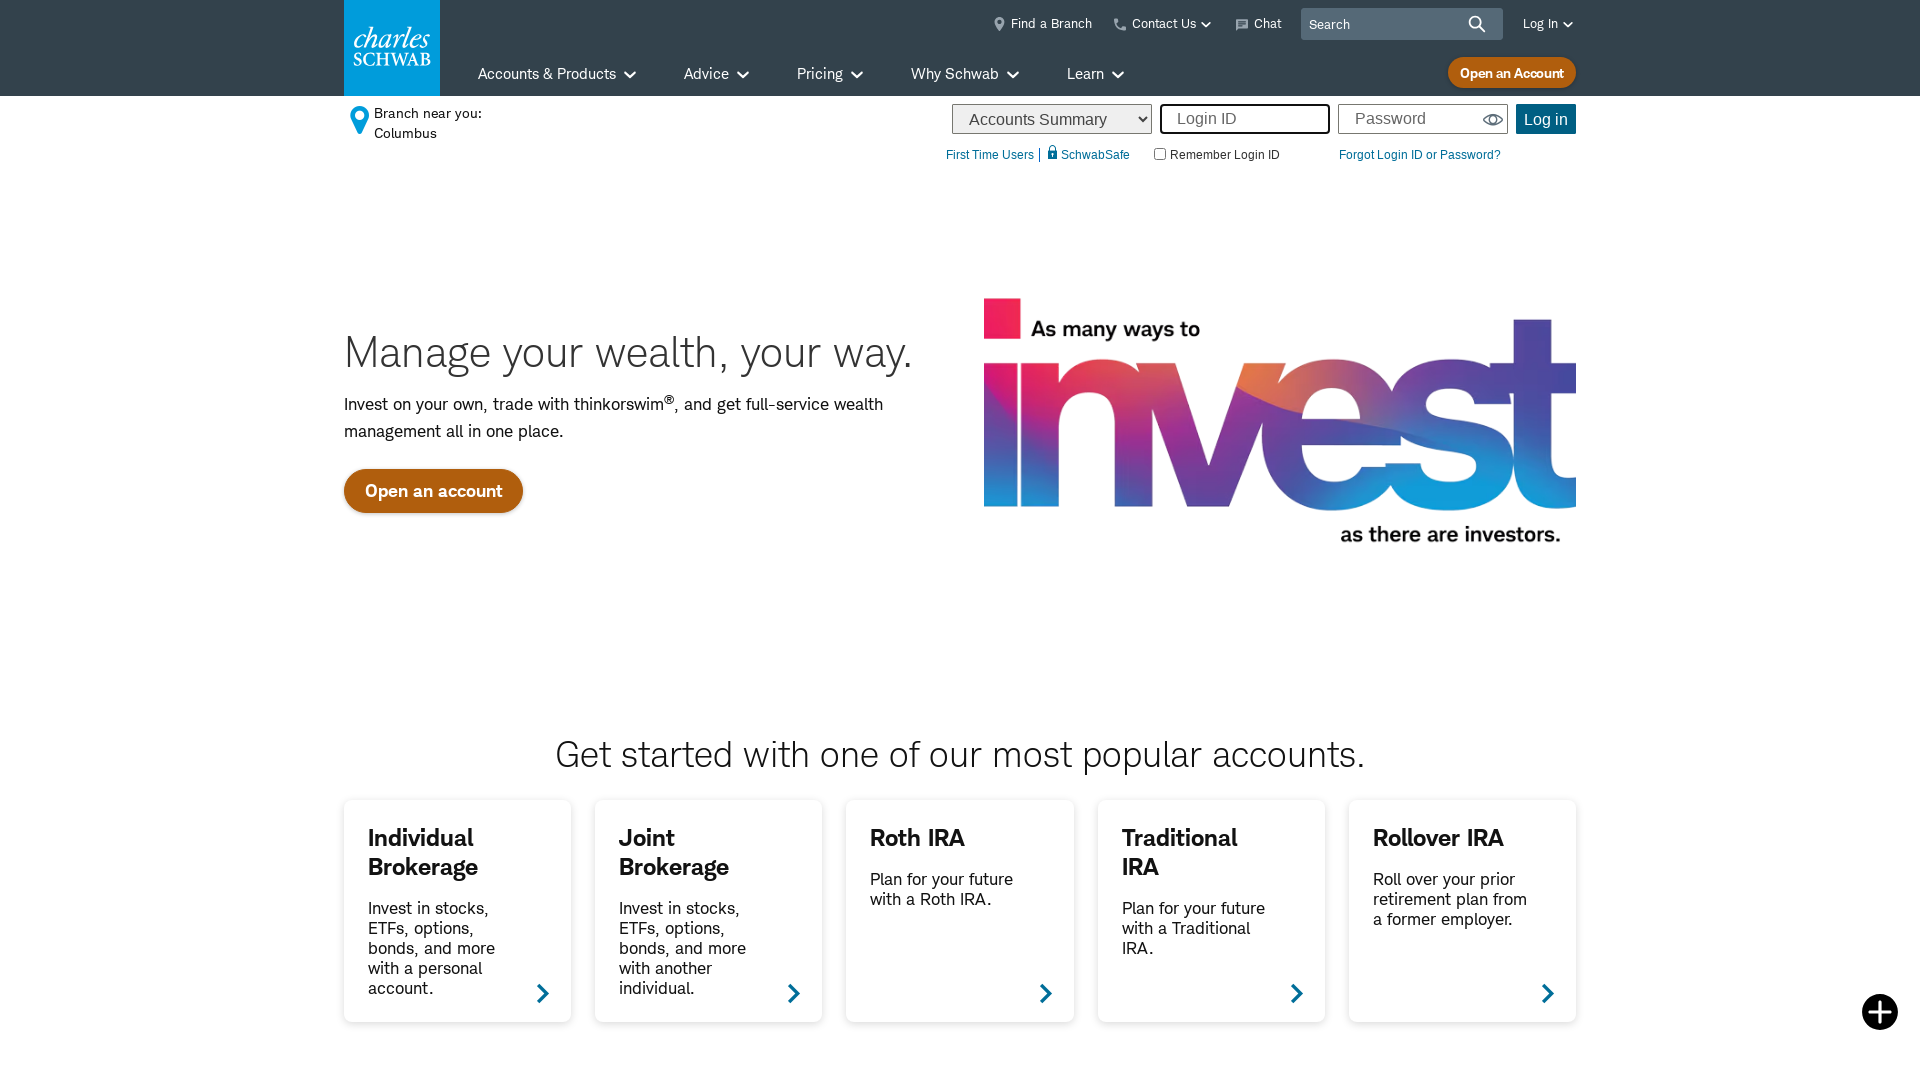

Page fully loaded and DOM content parsed
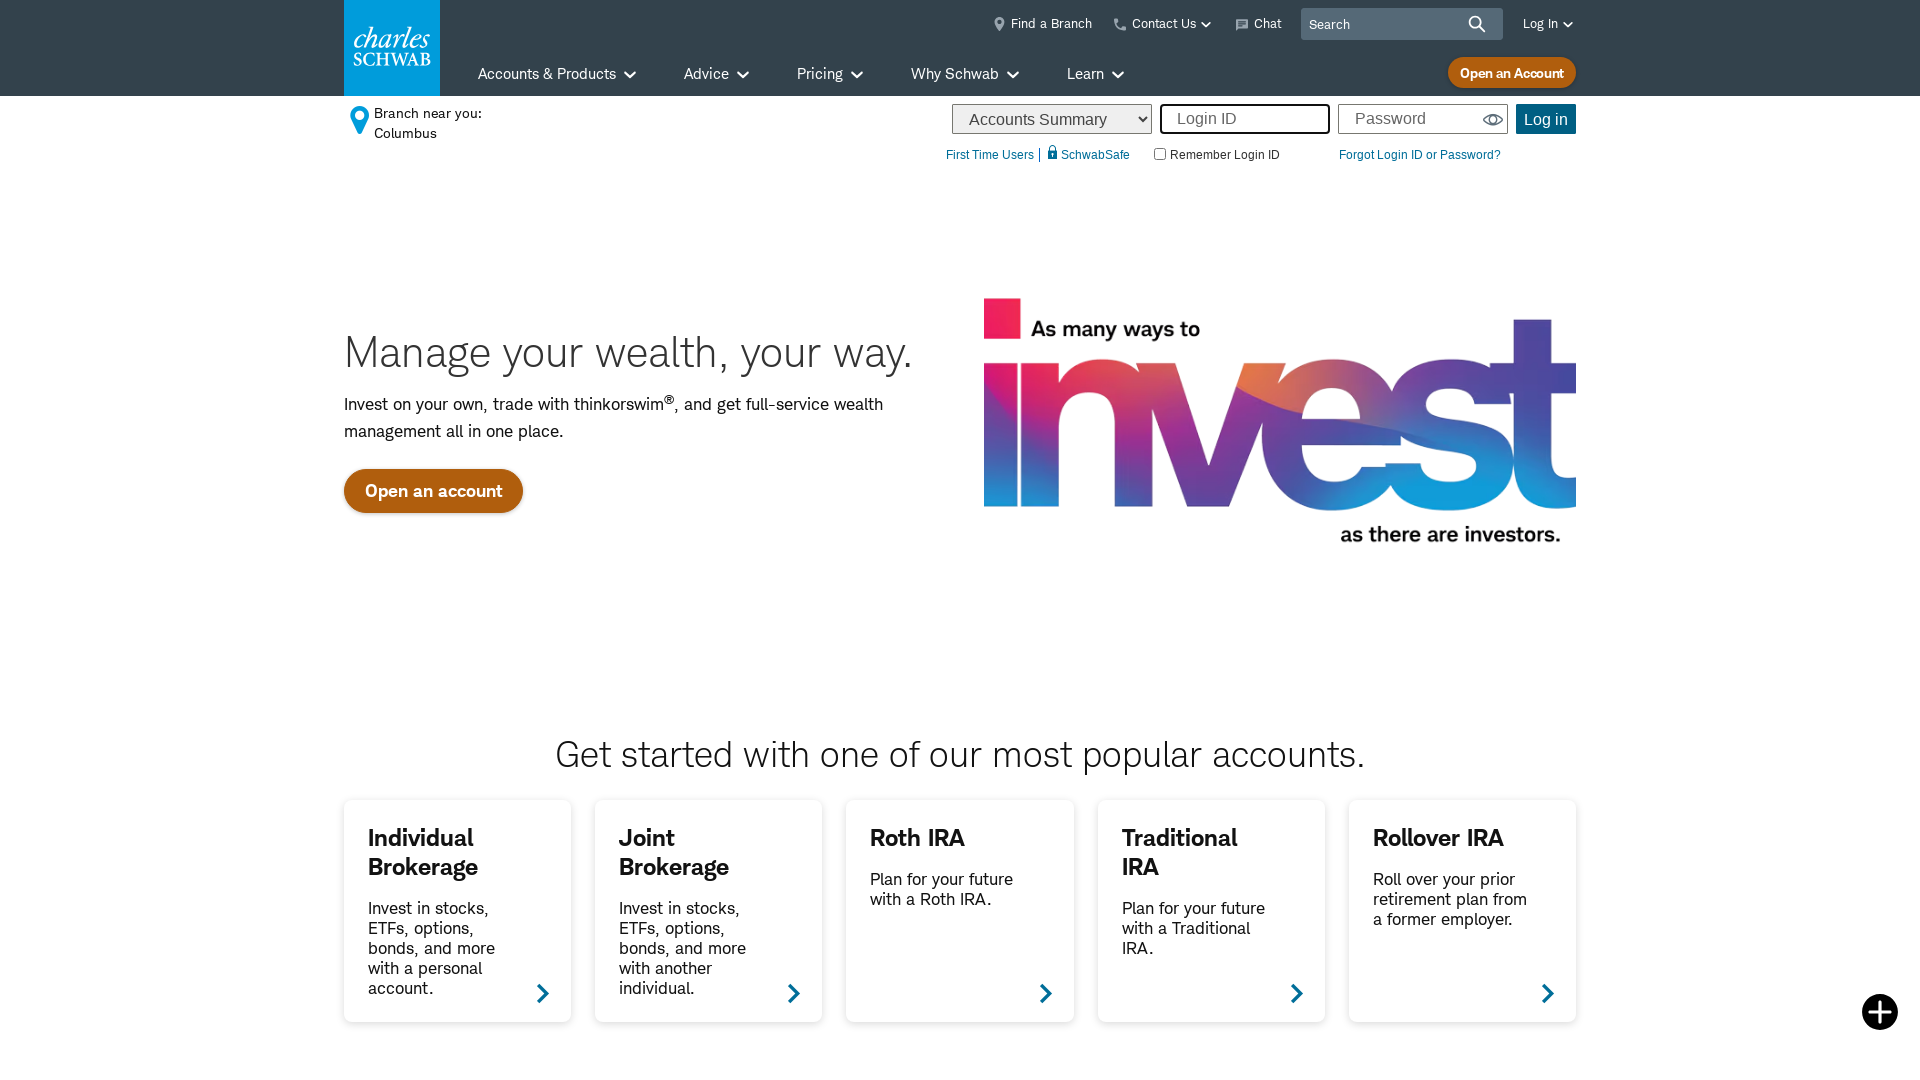

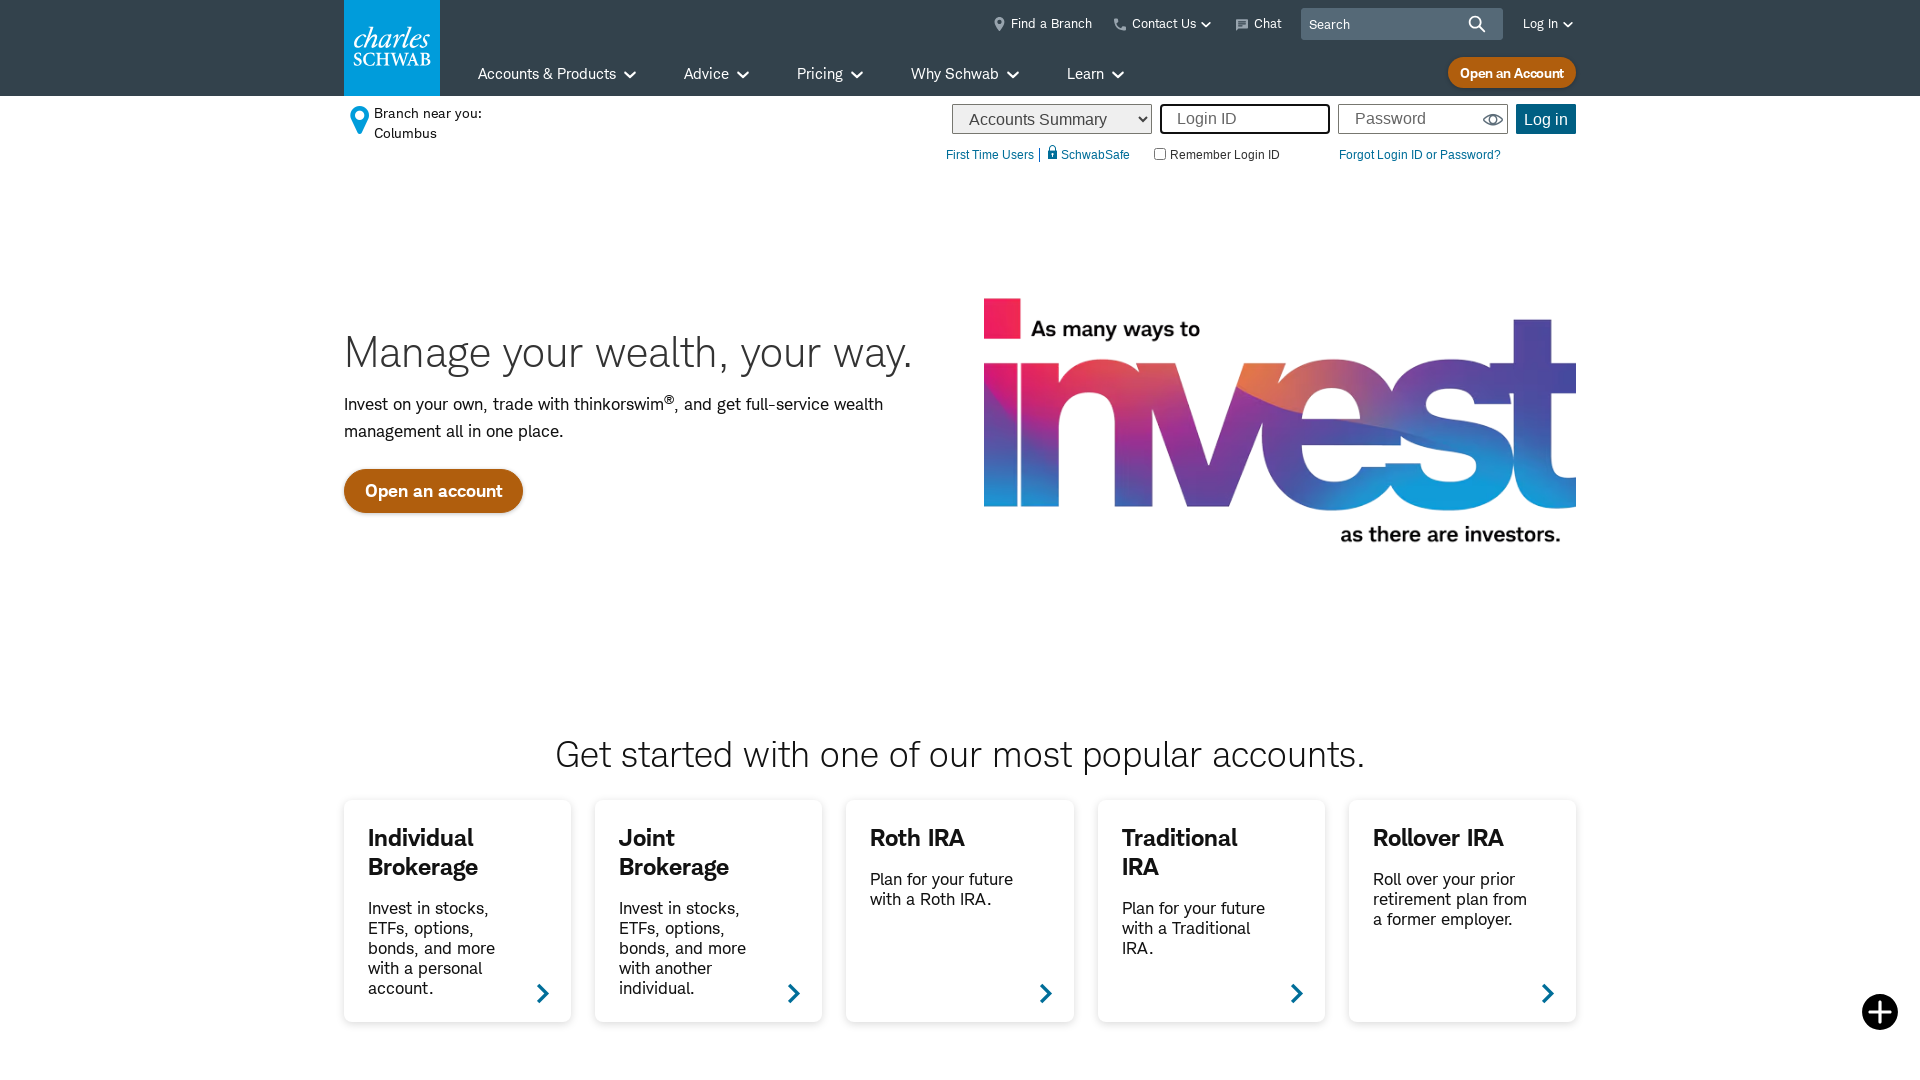